Tests dismissing a JavaScript prompt dialog and verifying the null result

Starting URL: https://the-internet.herokuapp.com/javascript_alerts

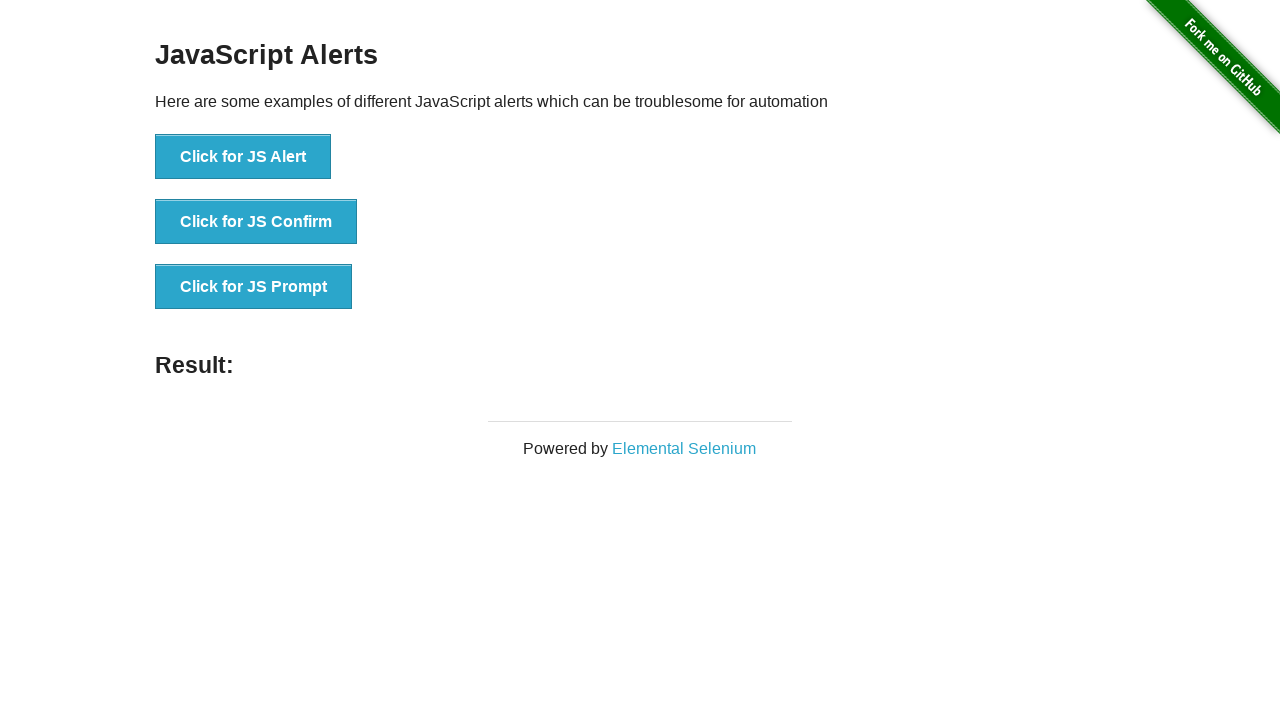

Set up dialog handler to dismiss JavaScript prompts
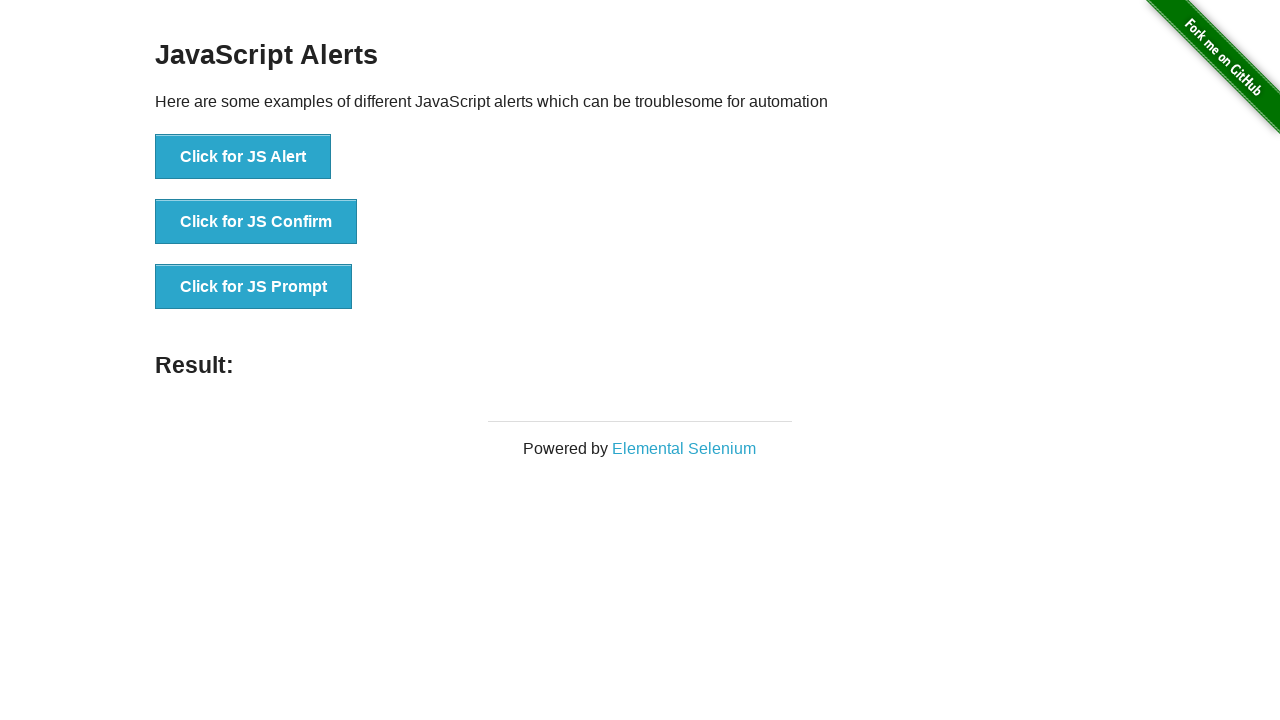

Clicked button to trigger JavaScript prompt dialog at (254, 287) on xpath=//button[@onclick='jsPrompt()']
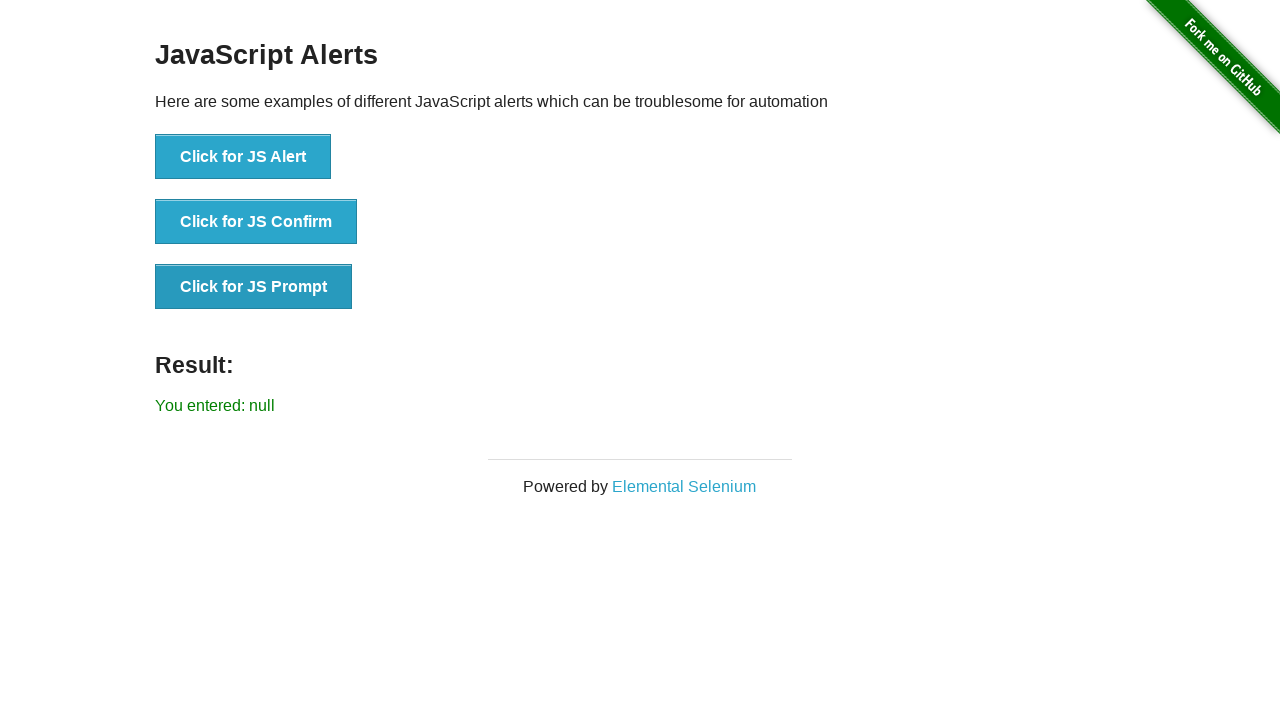

Verified prompt was dismissed and result shows 'You entered: null'
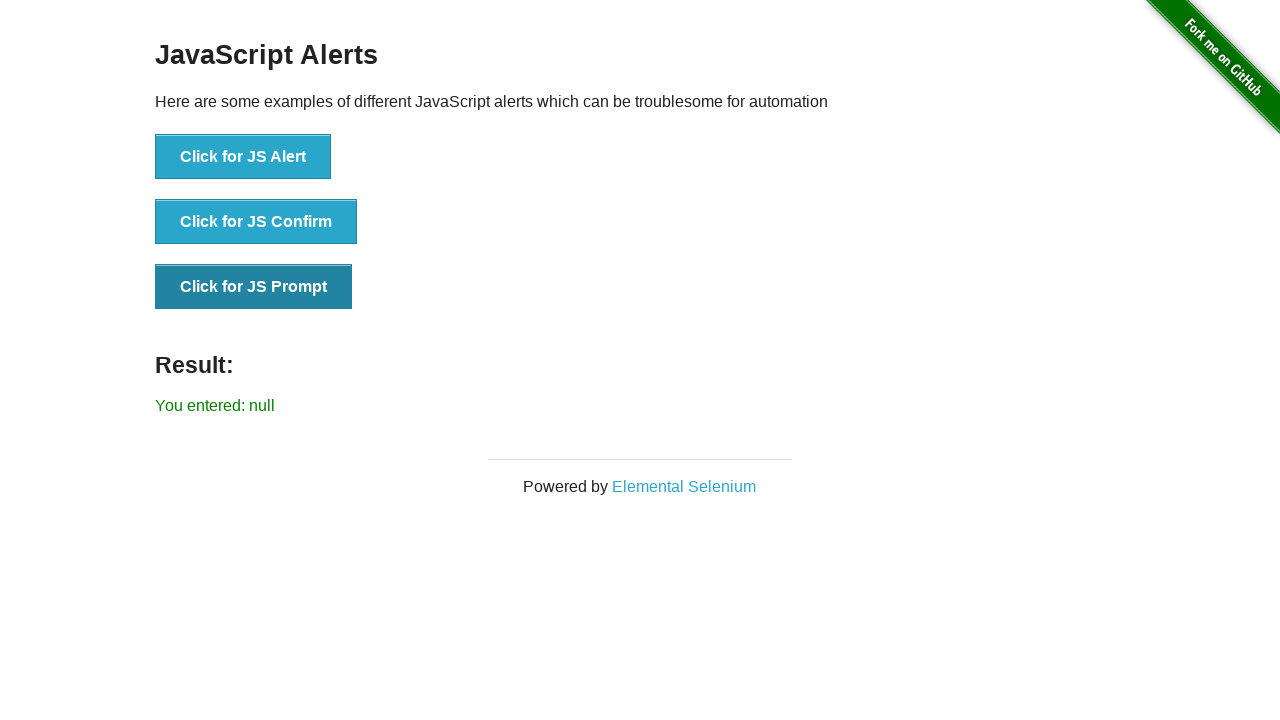

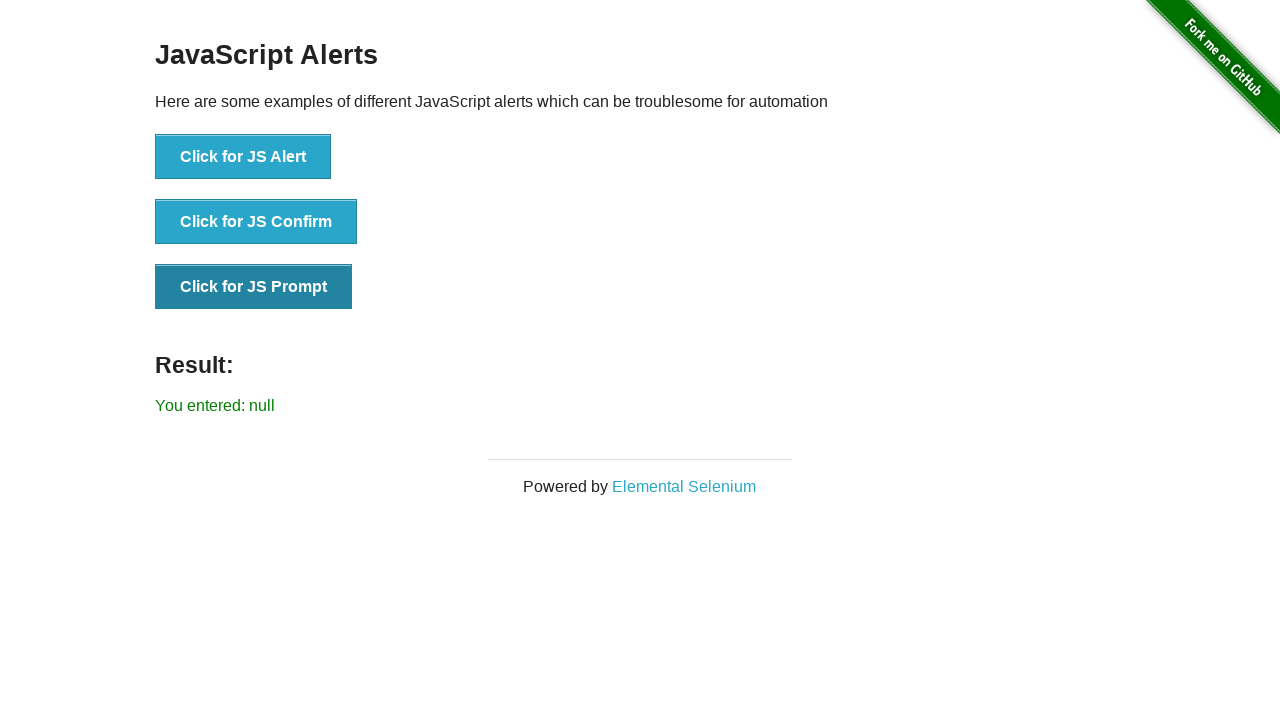